Tests the delete functionality on the challenging DOM page by clicking the delete link and verifying that the data remains unchanged

Starting URL: http://the-internet.herokuapp.com/challenging_dom

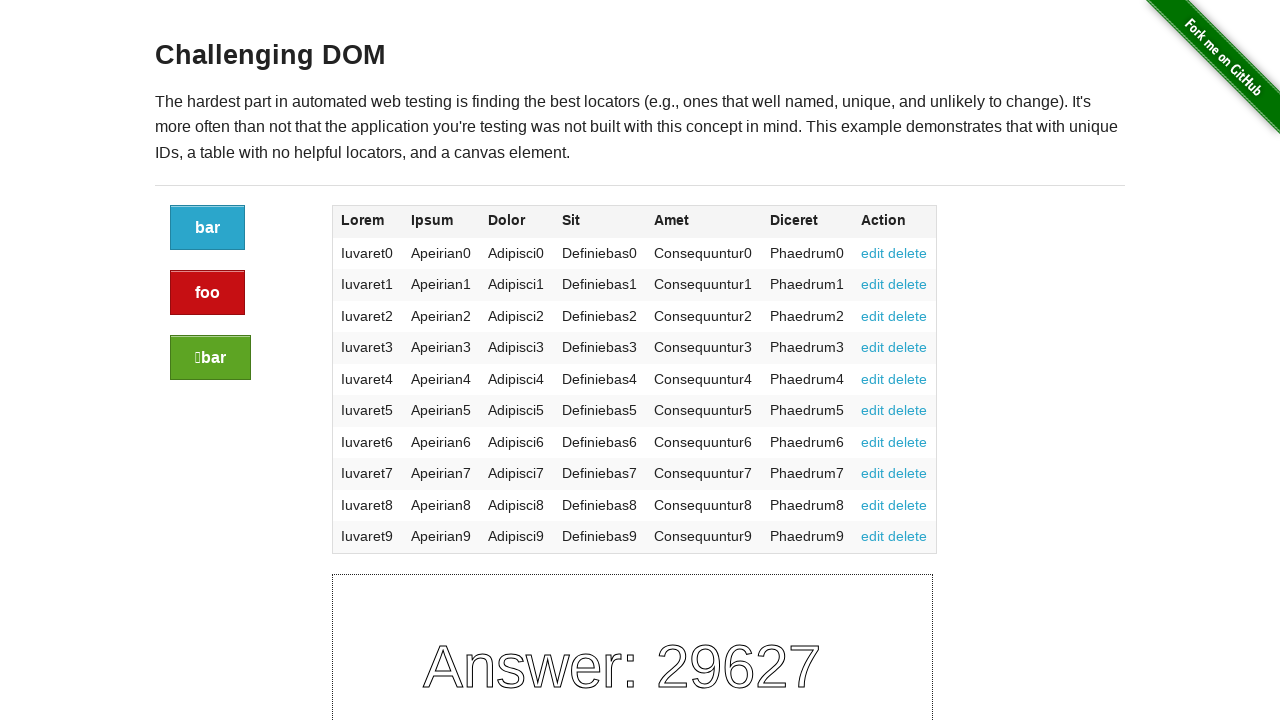

Clicked the delete link at (908, 253) on text=delete >> nth=0
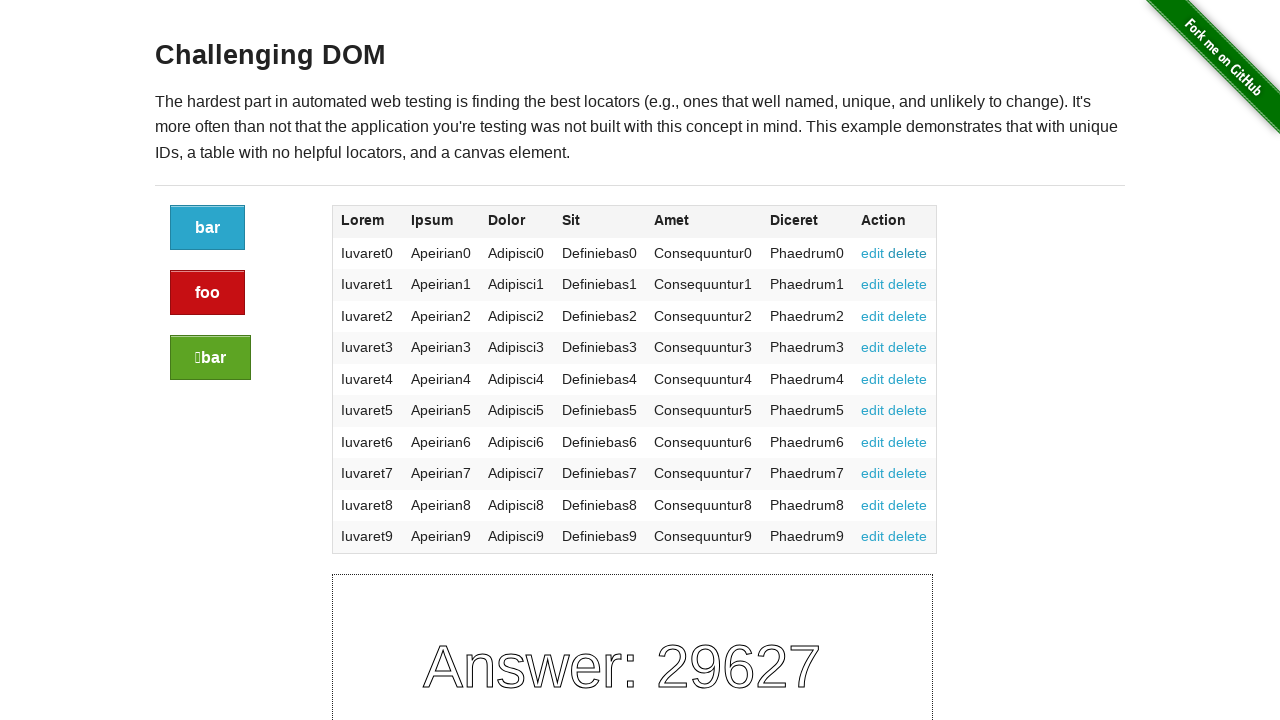

Data cell is still present after delete attempt
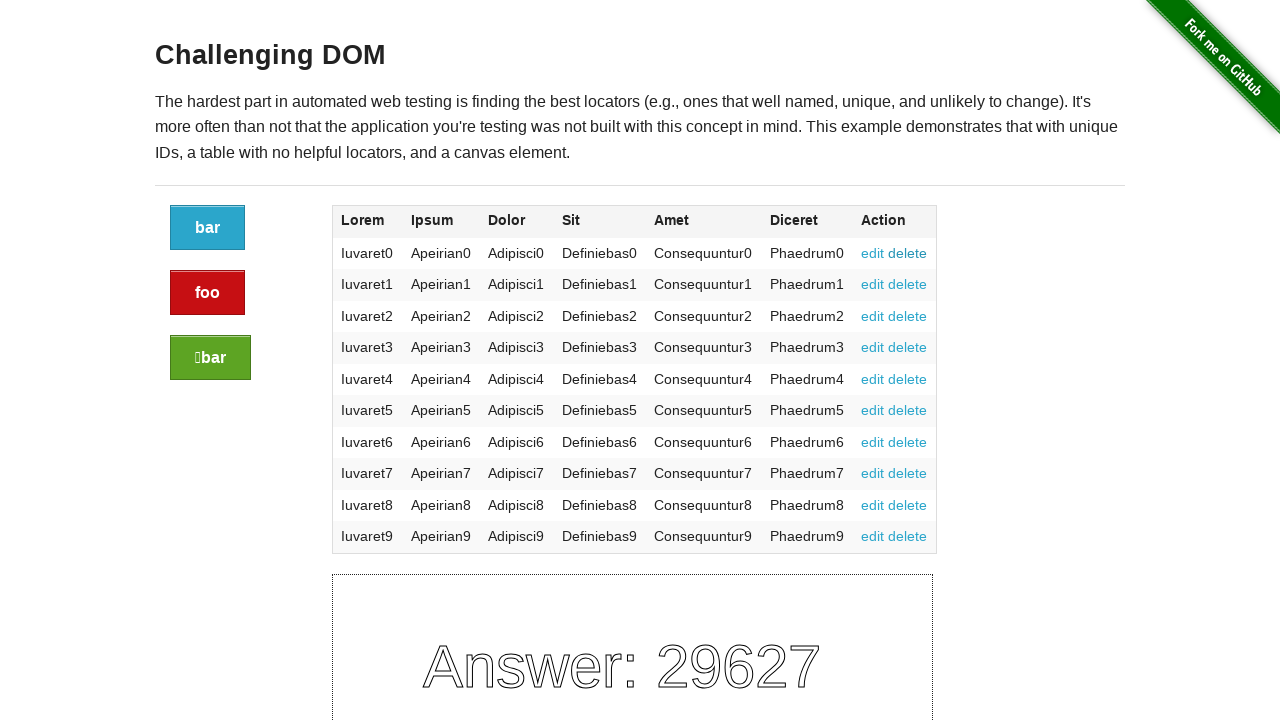

Retrieved data from table cell to verify deletion is disabled
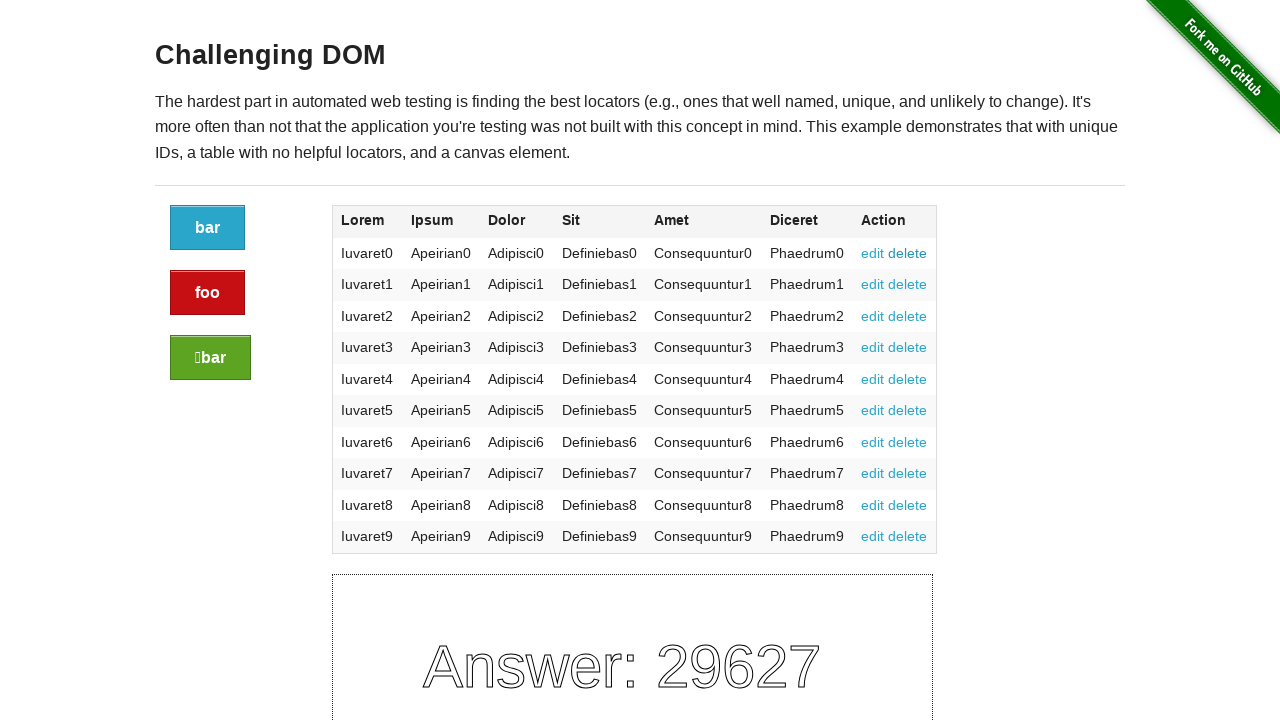

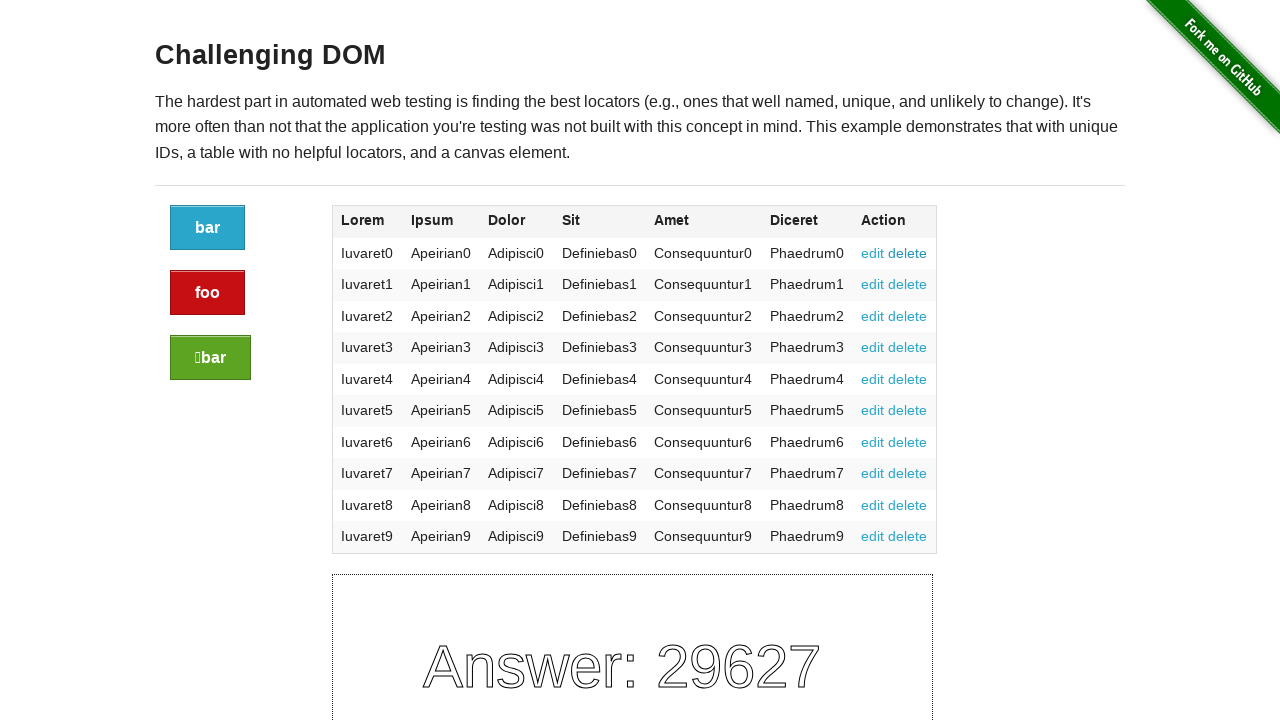